Retrieves a value from an element attribute, performs a mathematical calculation, and submits a form with the result along with checkbox and radio button selections

Starting URL: http://suninjuly.github.io/get_attribute.html

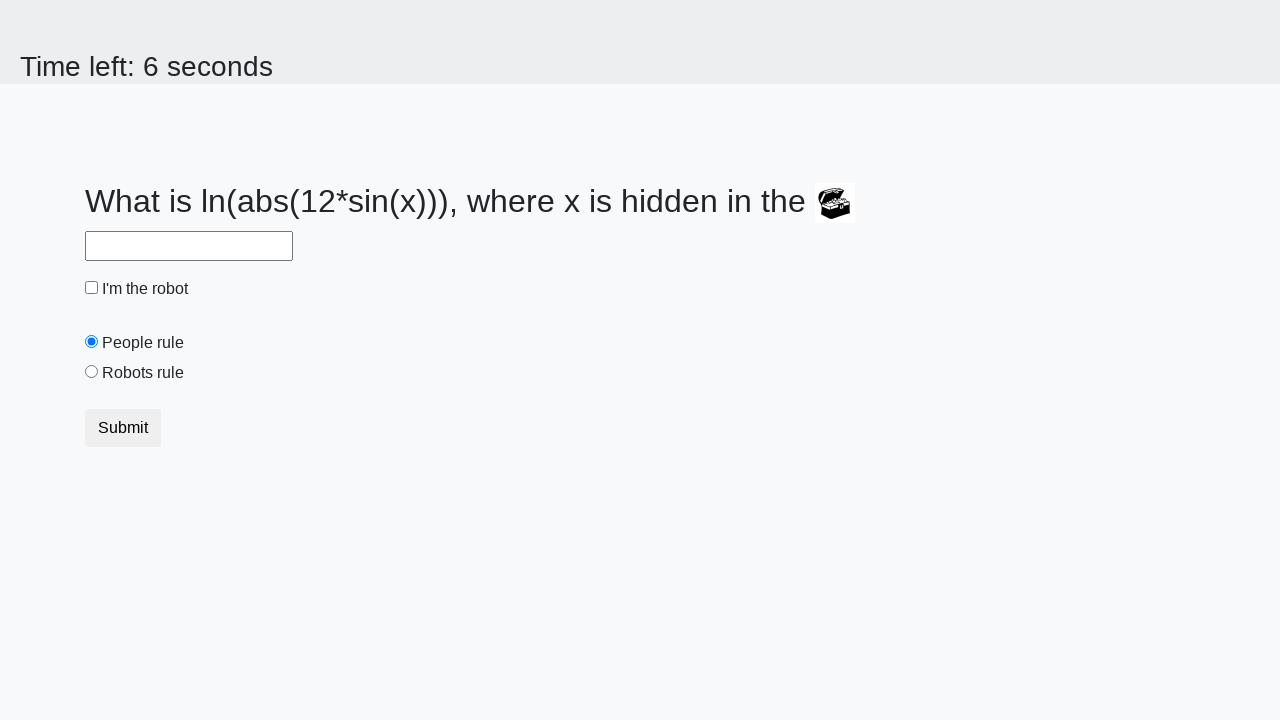

Located the treasure element
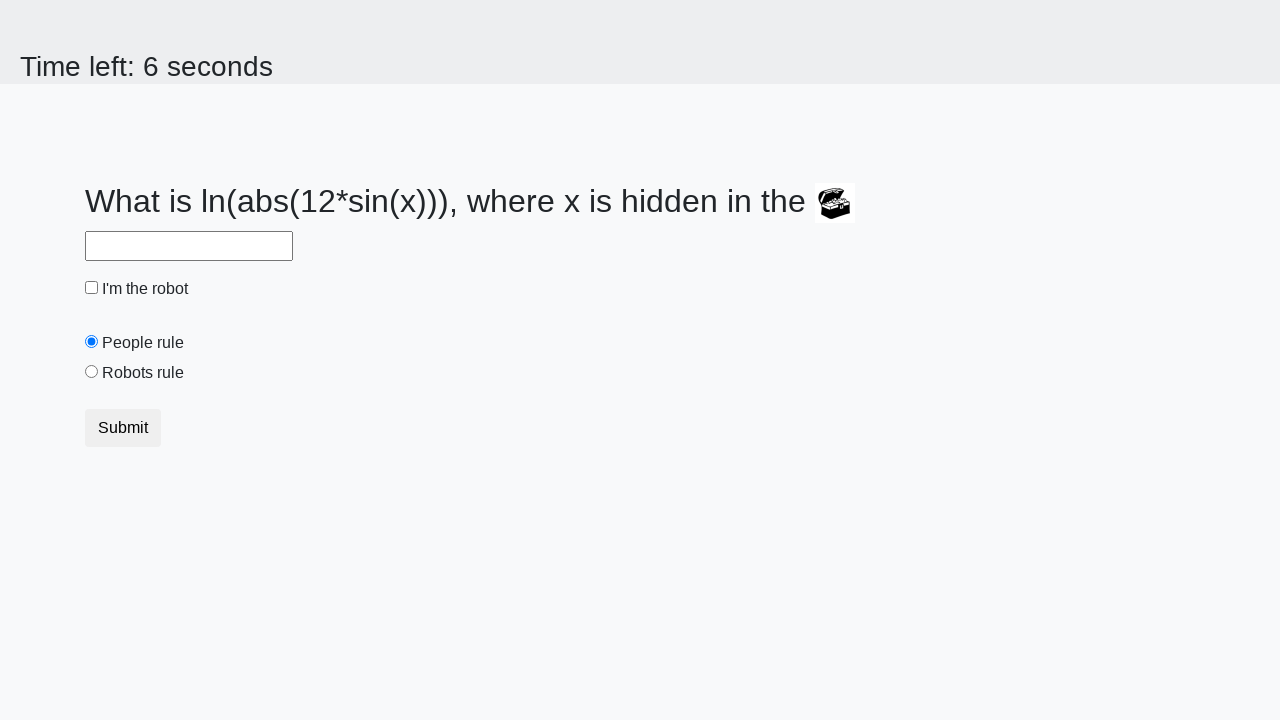

Retrieved valuex attribute from treasure element: 955
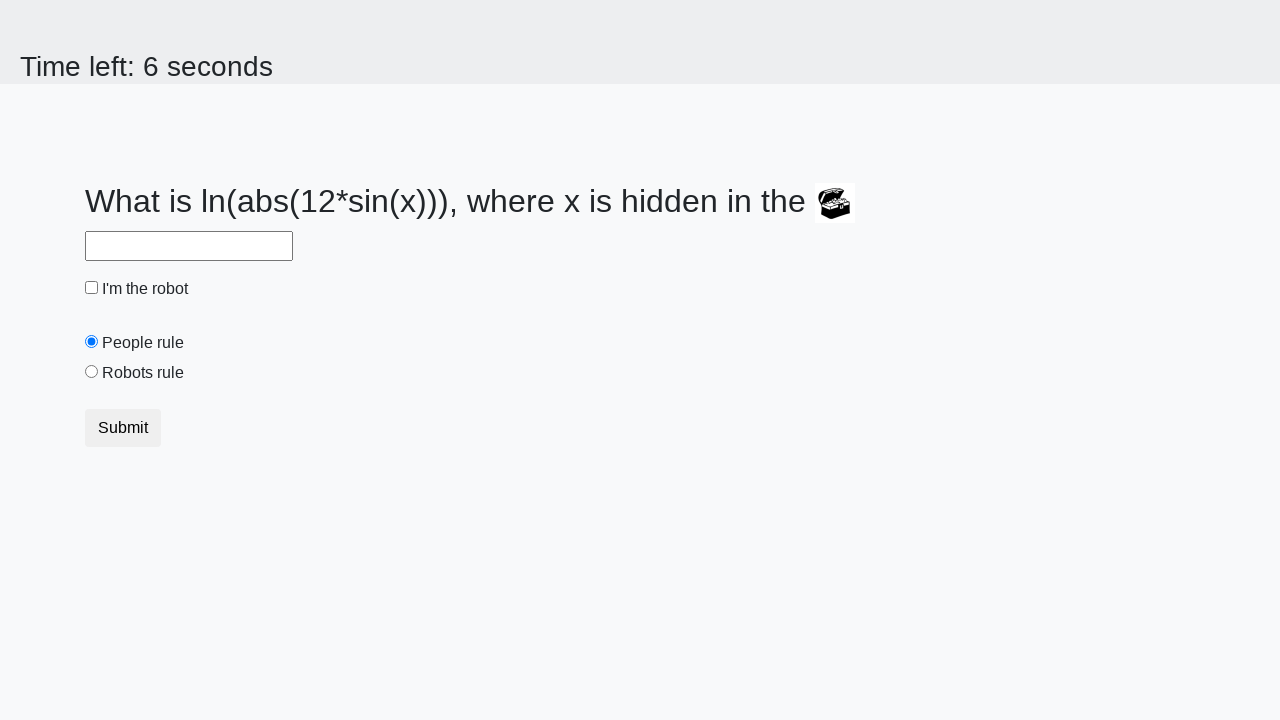

Calculated mathematical result: -0.6352028520109999
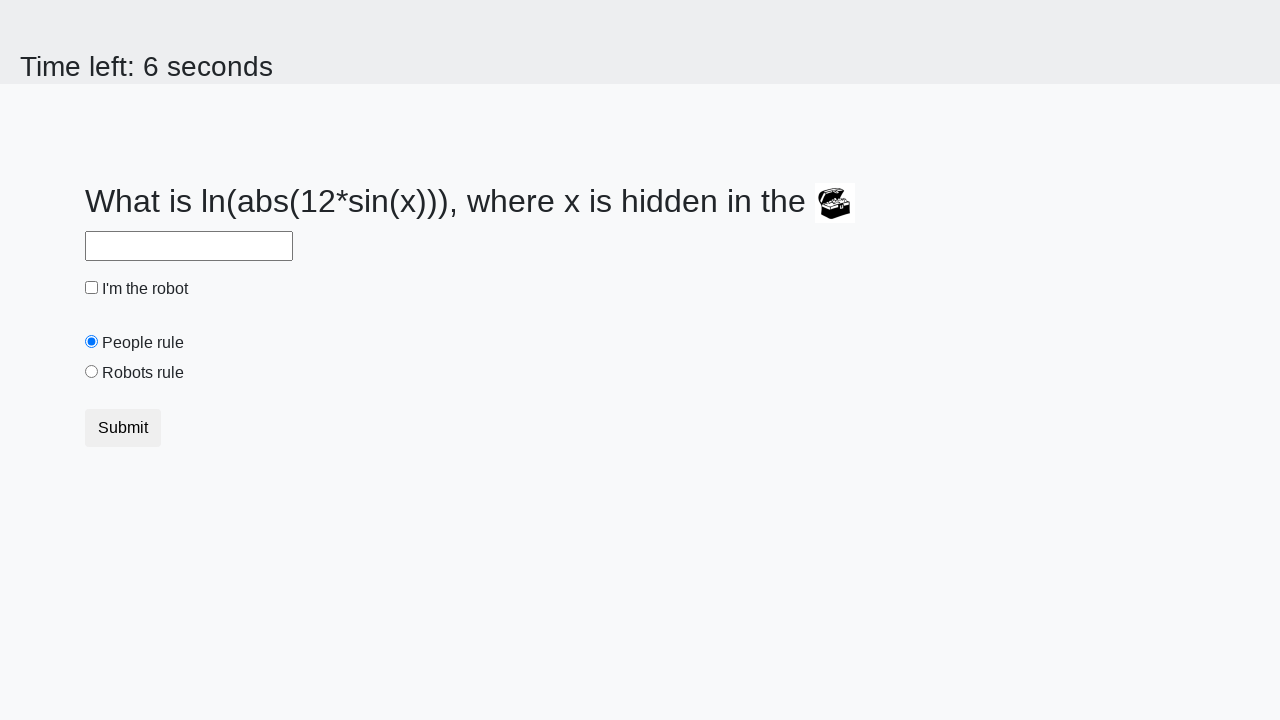

Filled answer field with calculated value: -0.6352028520109999 on #answer
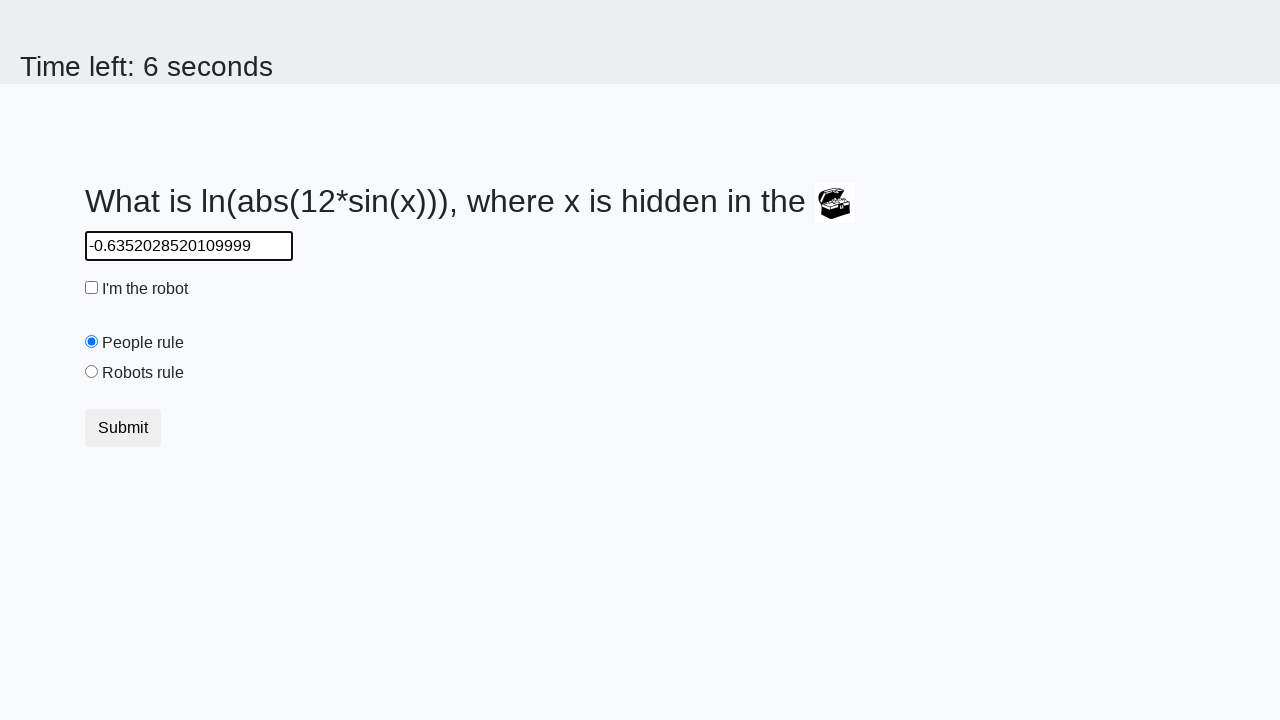

Clicked the checkbox at (92, 288) on div > input[type='checkbox']
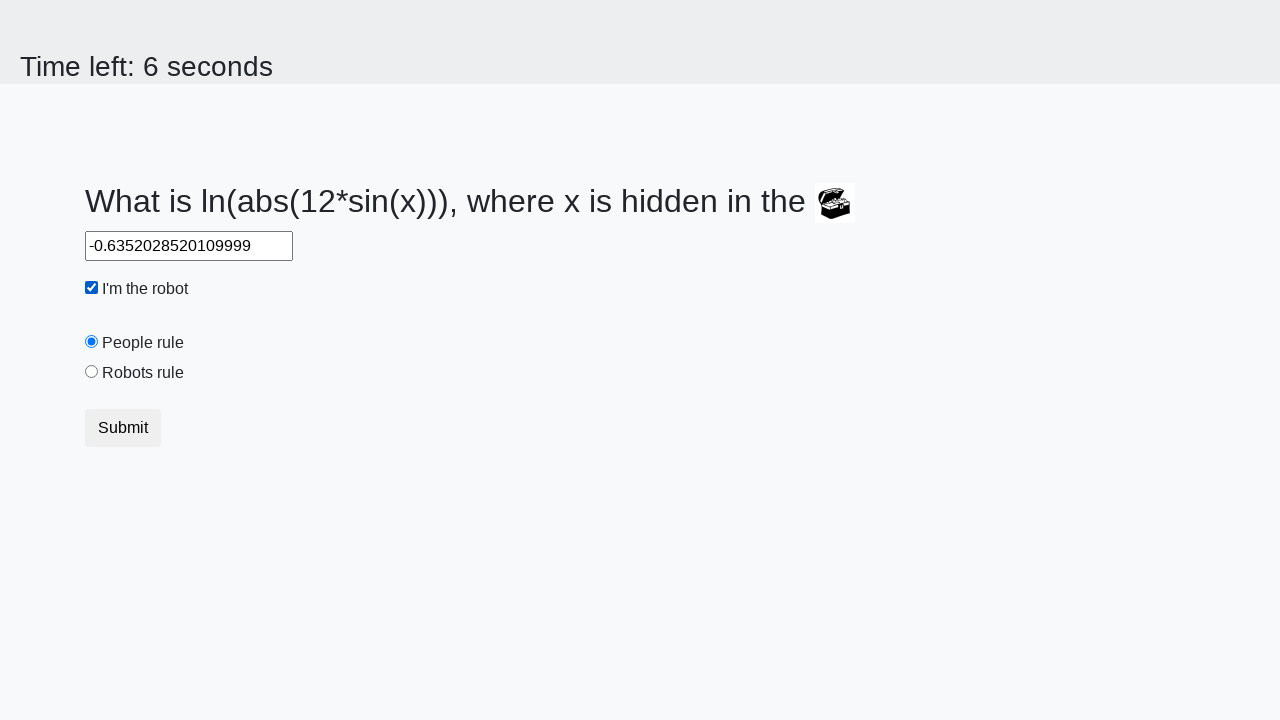

Clicked the radio button for 'robotsRule' at (92, 372) on #robotsRule
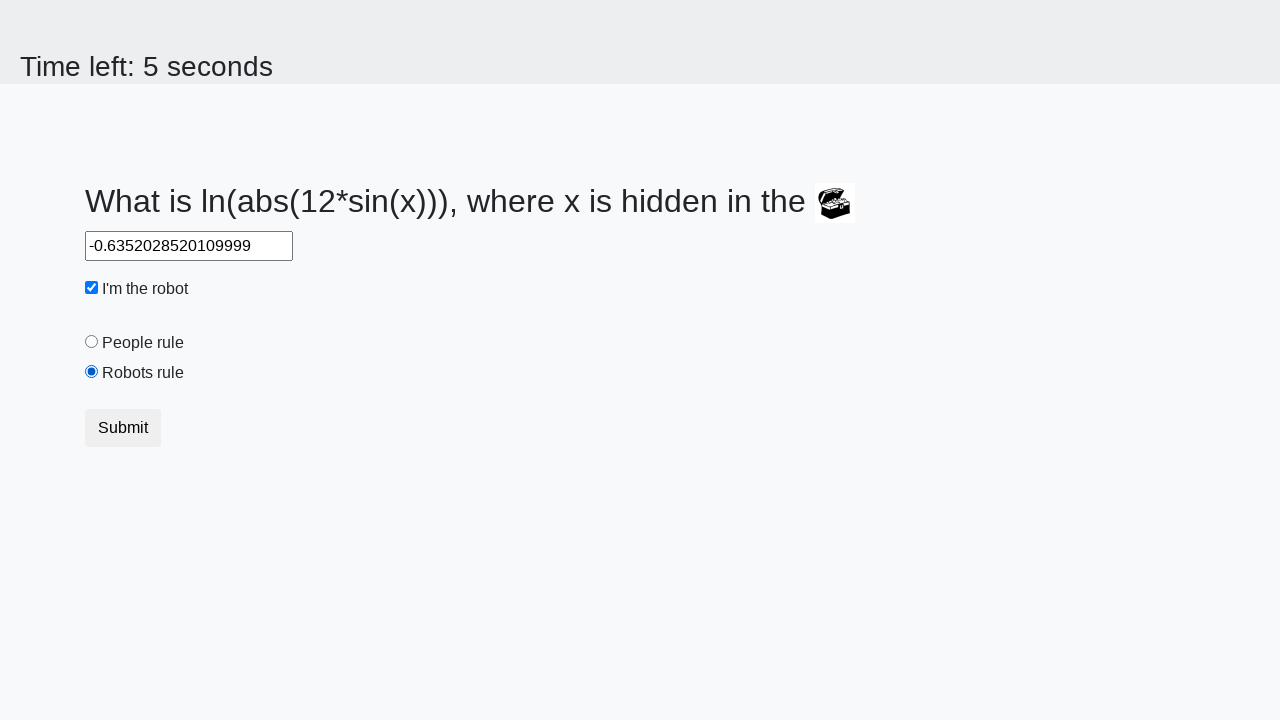

Clicked the submit button to submit the form at (123, 428) on button.btn[type='submit']
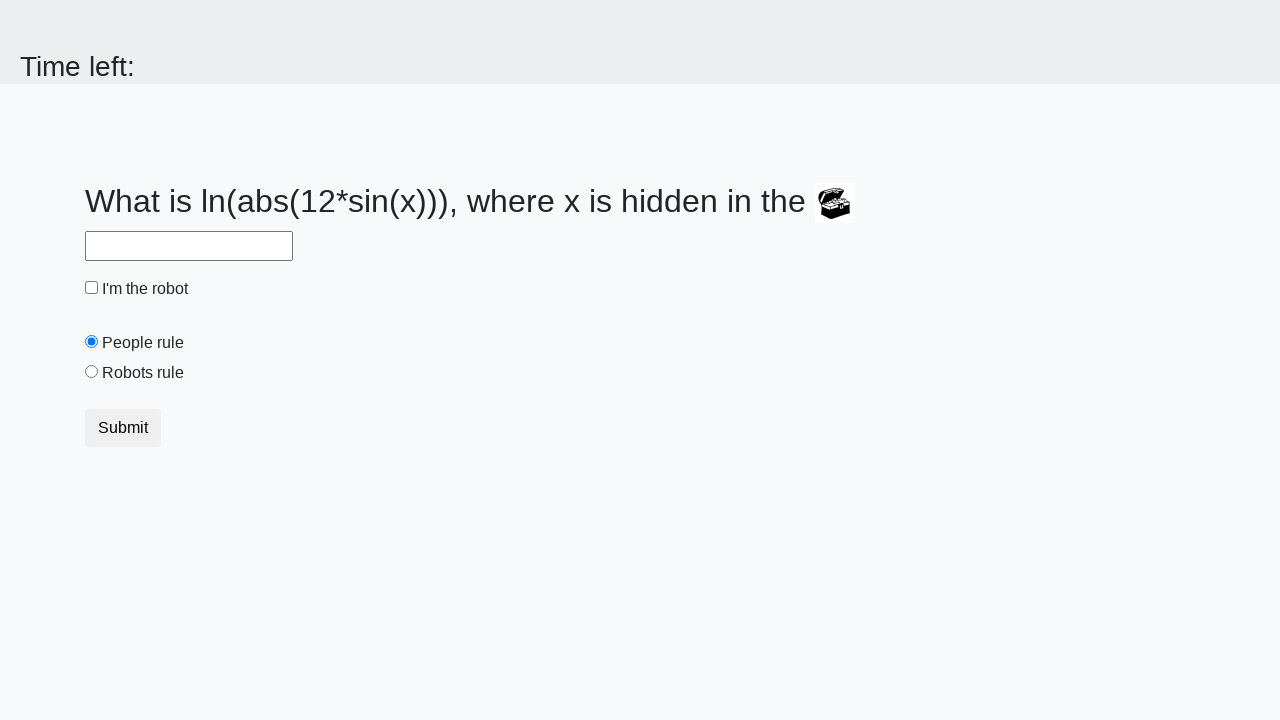

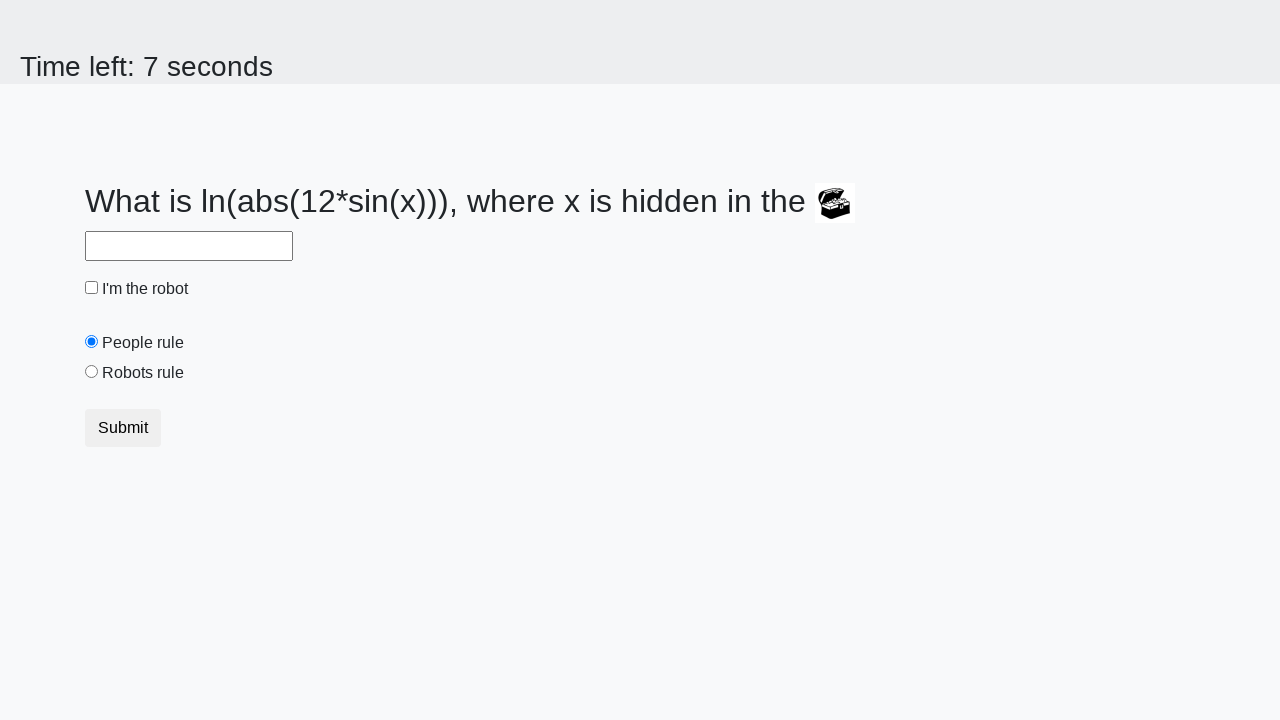